Tests element locator functionality by finding a text element by class name and a button by XPath on a locator examples page.

Starting URL: https://kristinek.github.io/site/examples/locators

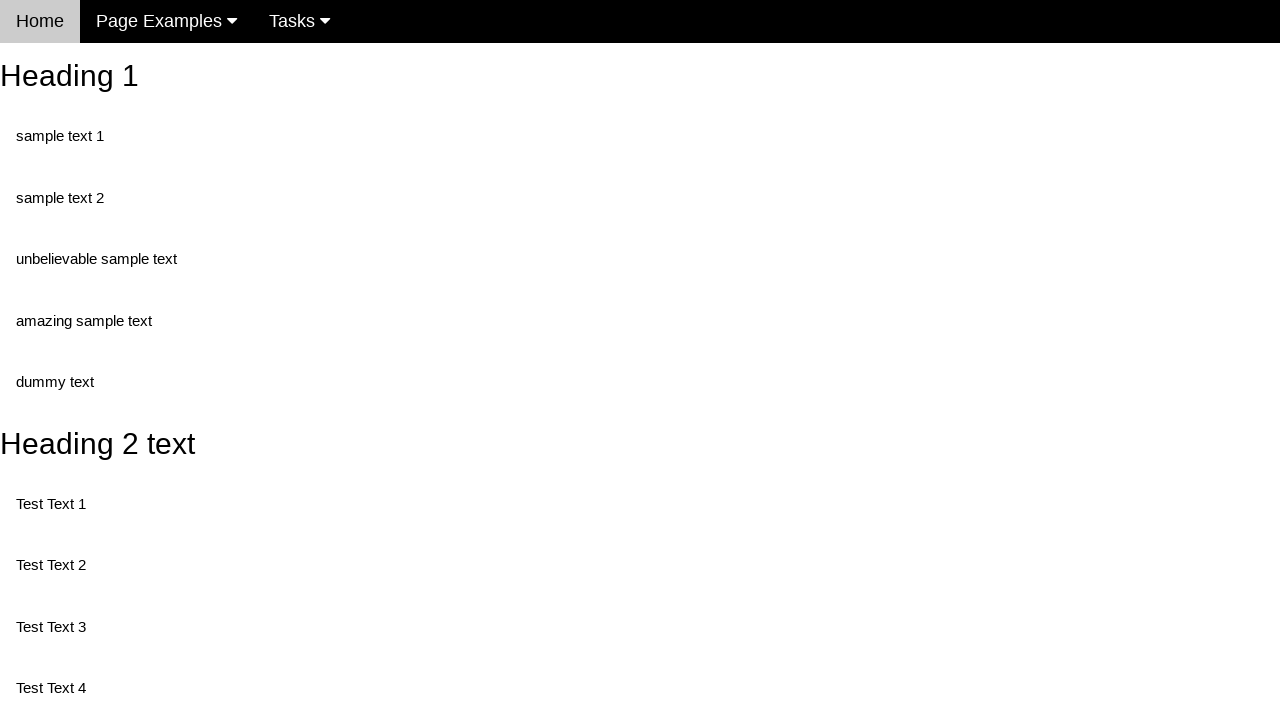

Navigated to locators example page
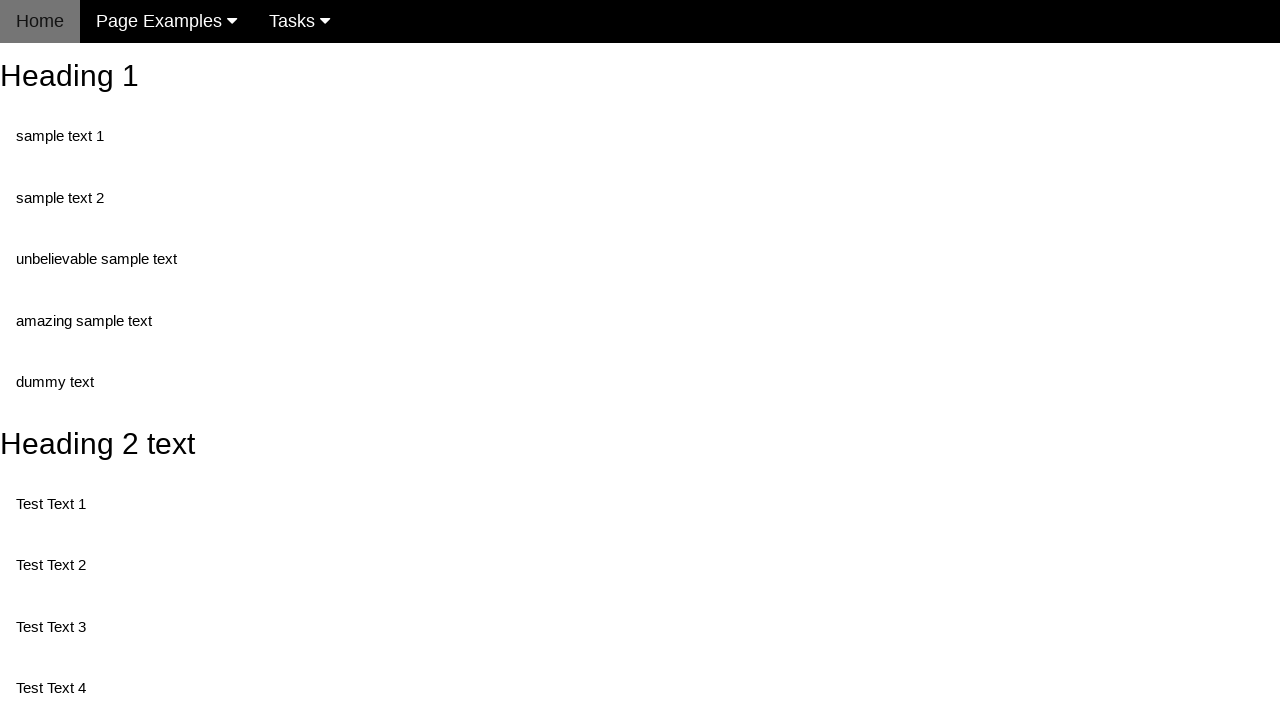

Located text element with class 'unbelievable'
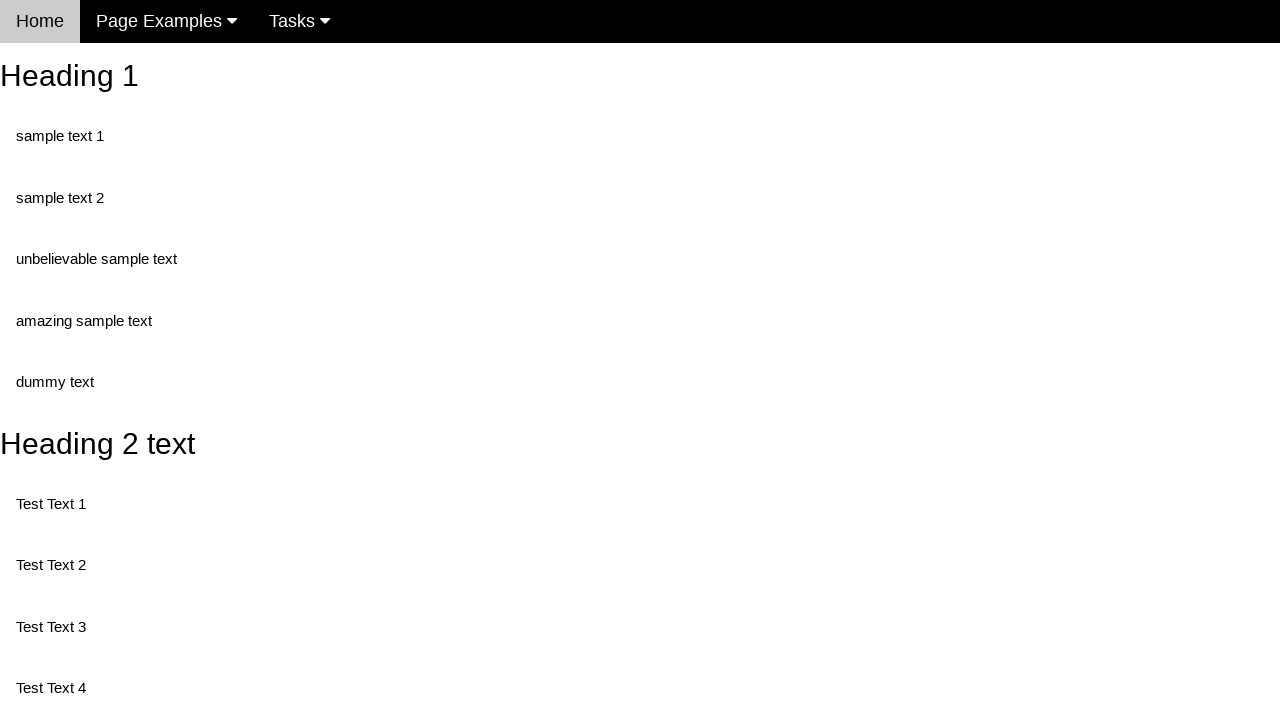

Text element with class 'unbelievable' is now visible
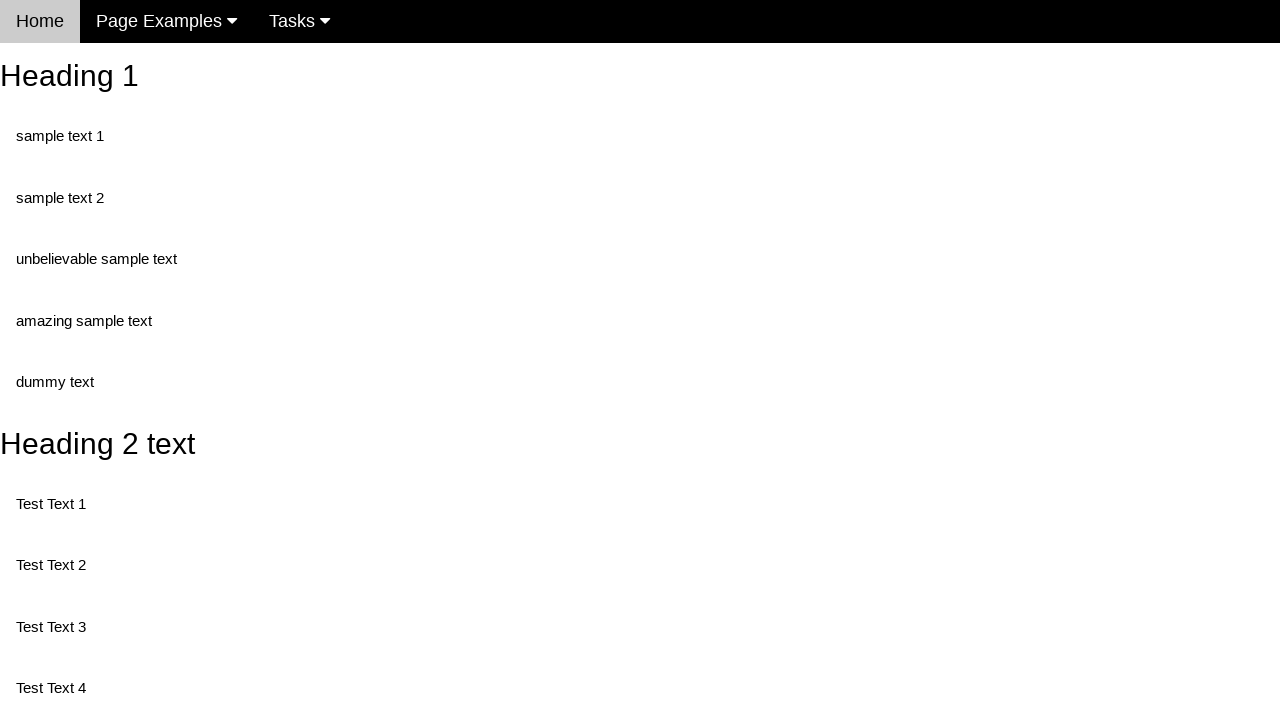

Located button by XPath with value 'This is a button'
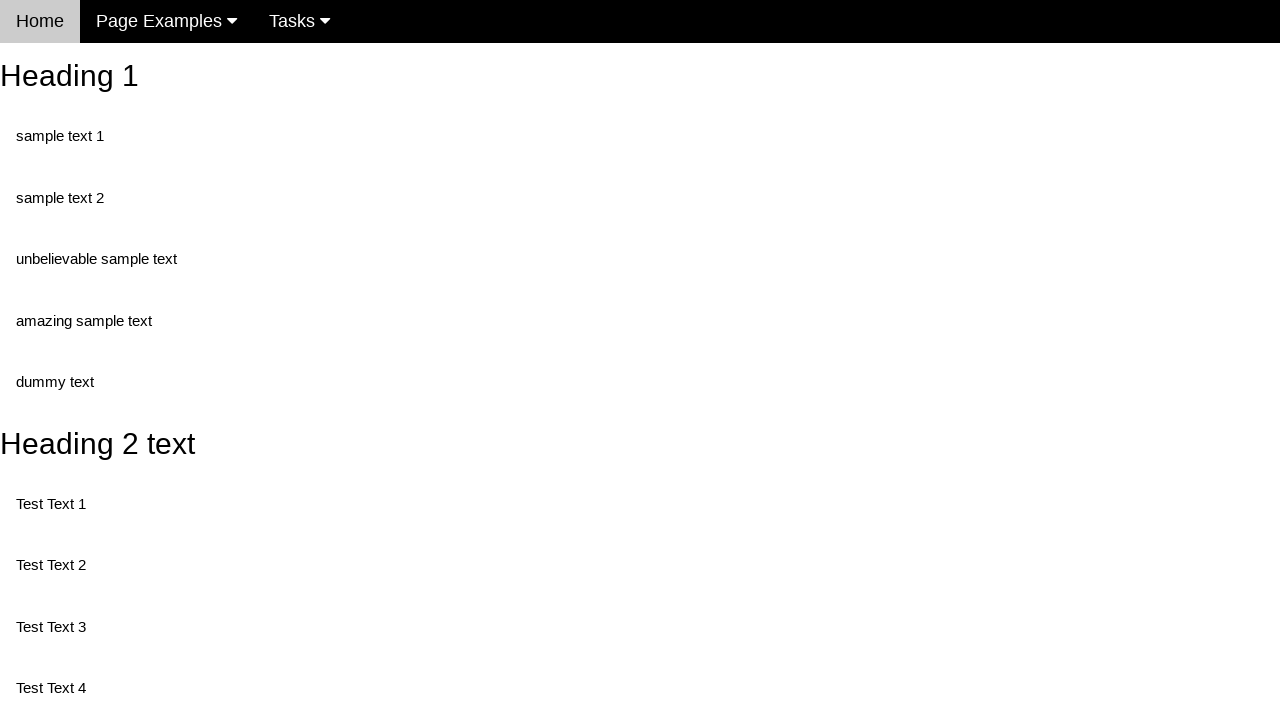

Button with value 'This is a button' is now visible
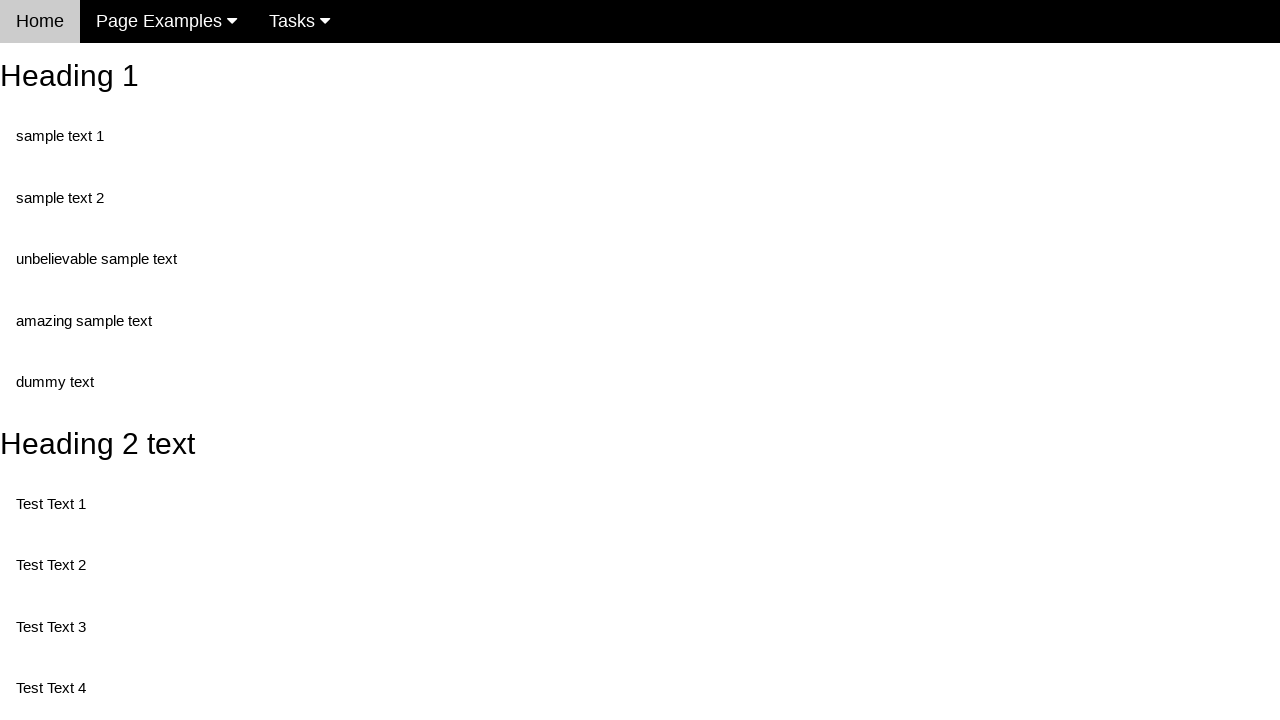

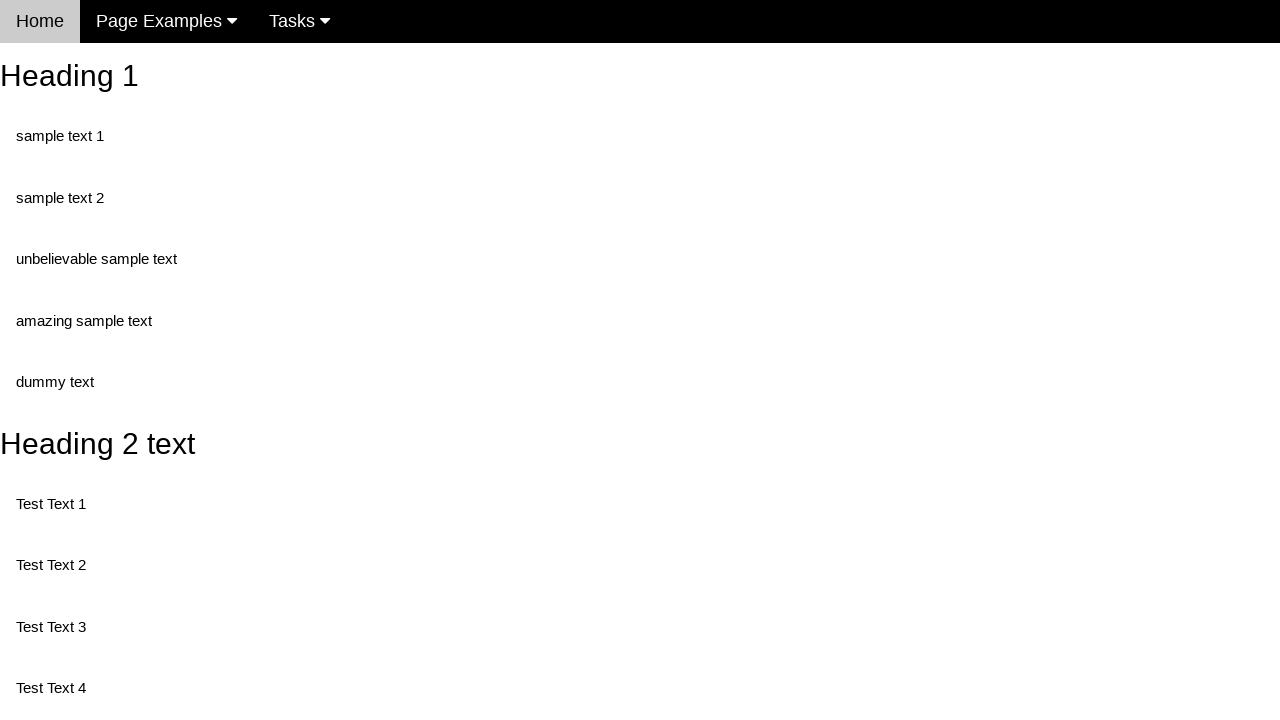